Tests mouse left-click-and-hold interaction by clicking and holding on a home link element, pausing, then releasing the click.

Starting URL: http://omayo.blogspot.com/

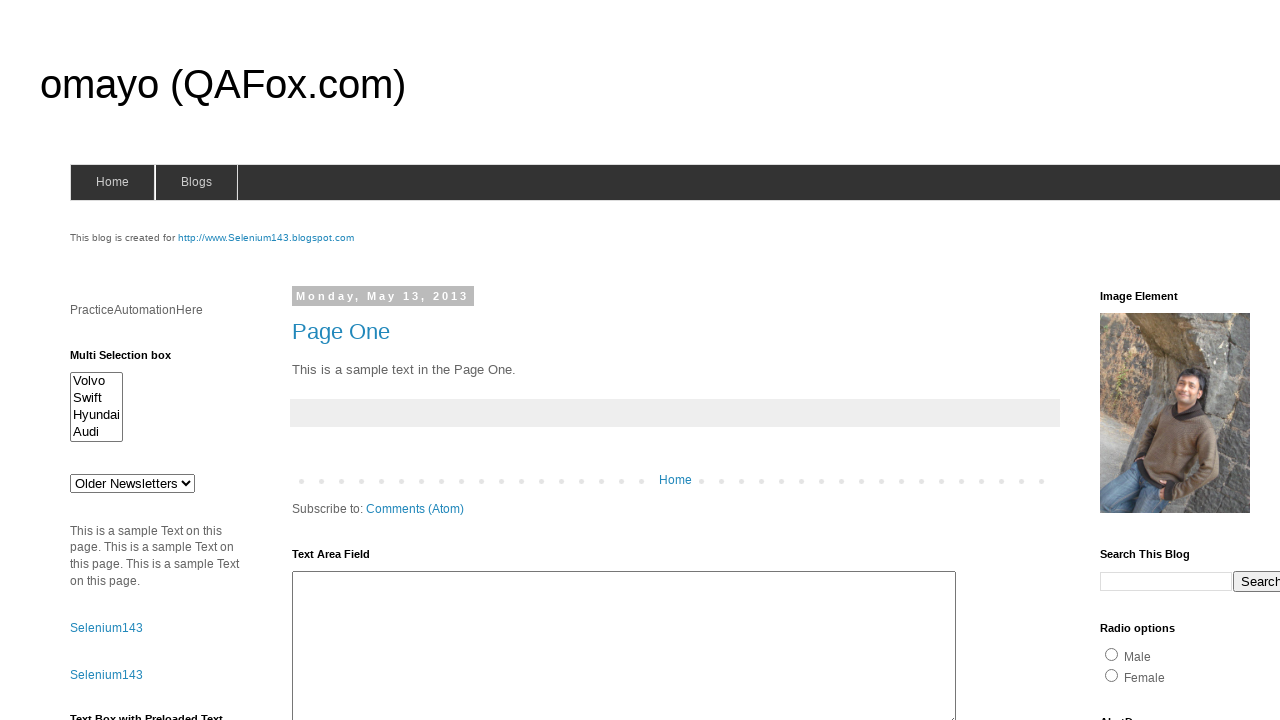

Located home link element with ID 'home'
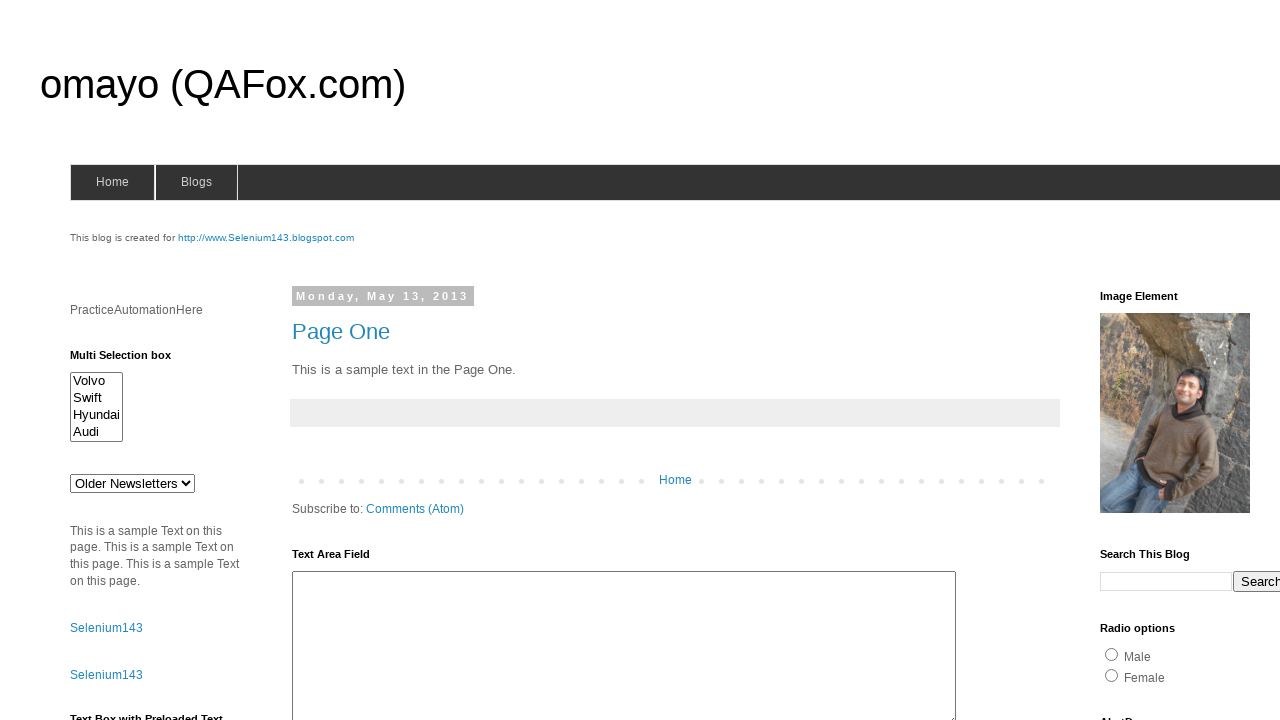

Hovered over home link element at (112, 182) on #home
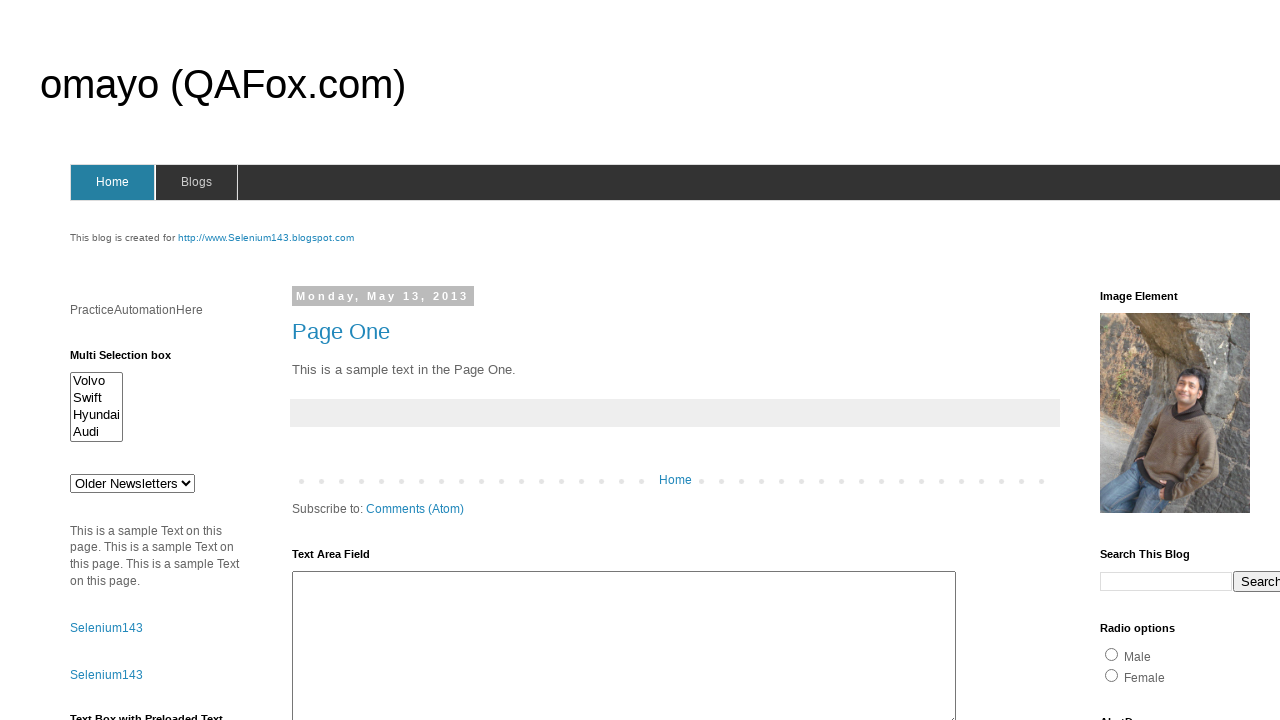

Pressed down mouse button to start click-and-hold at (112, 182)
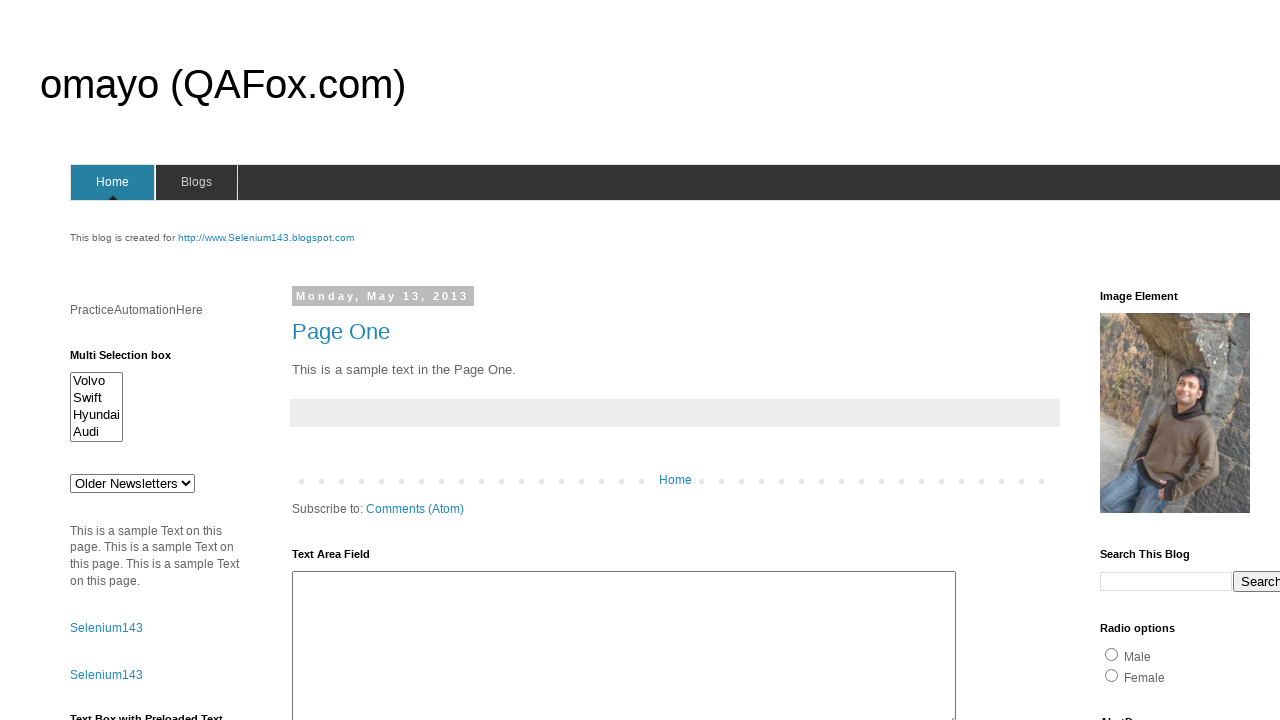

Waited 3 seconds while holding mouse button down
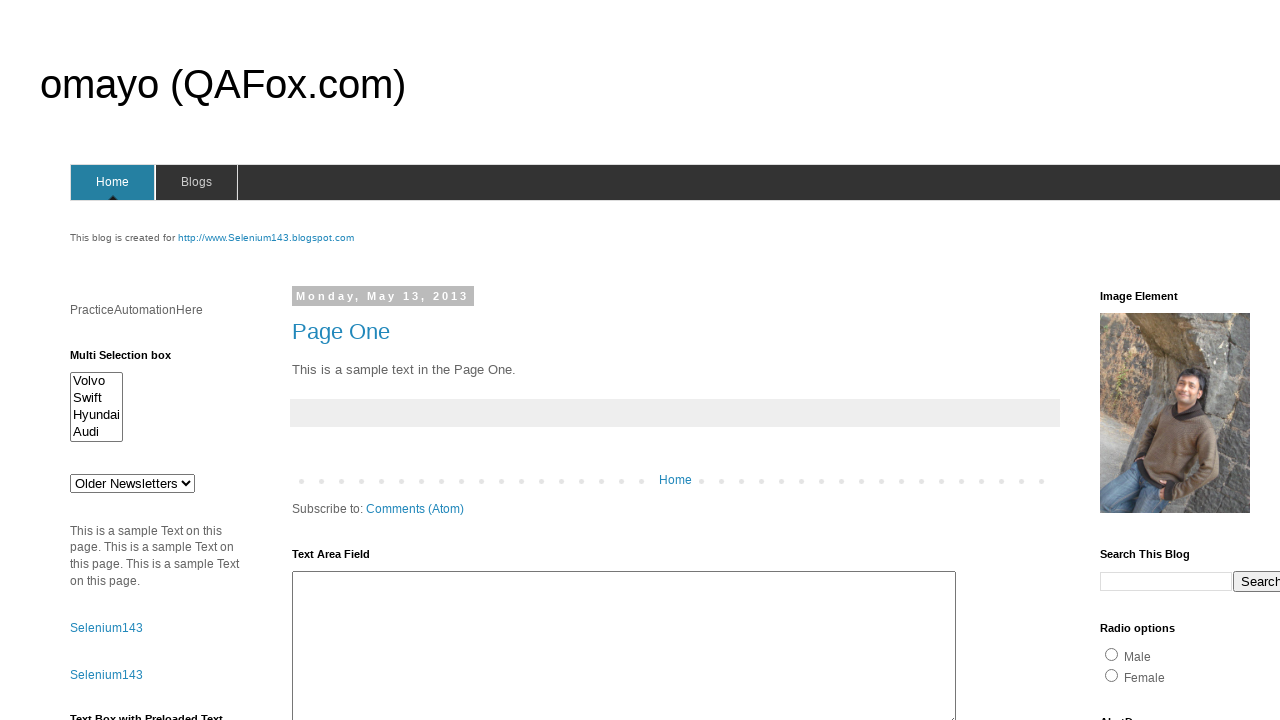

Released mouse button to complete click-and-hold action at (112, 182)
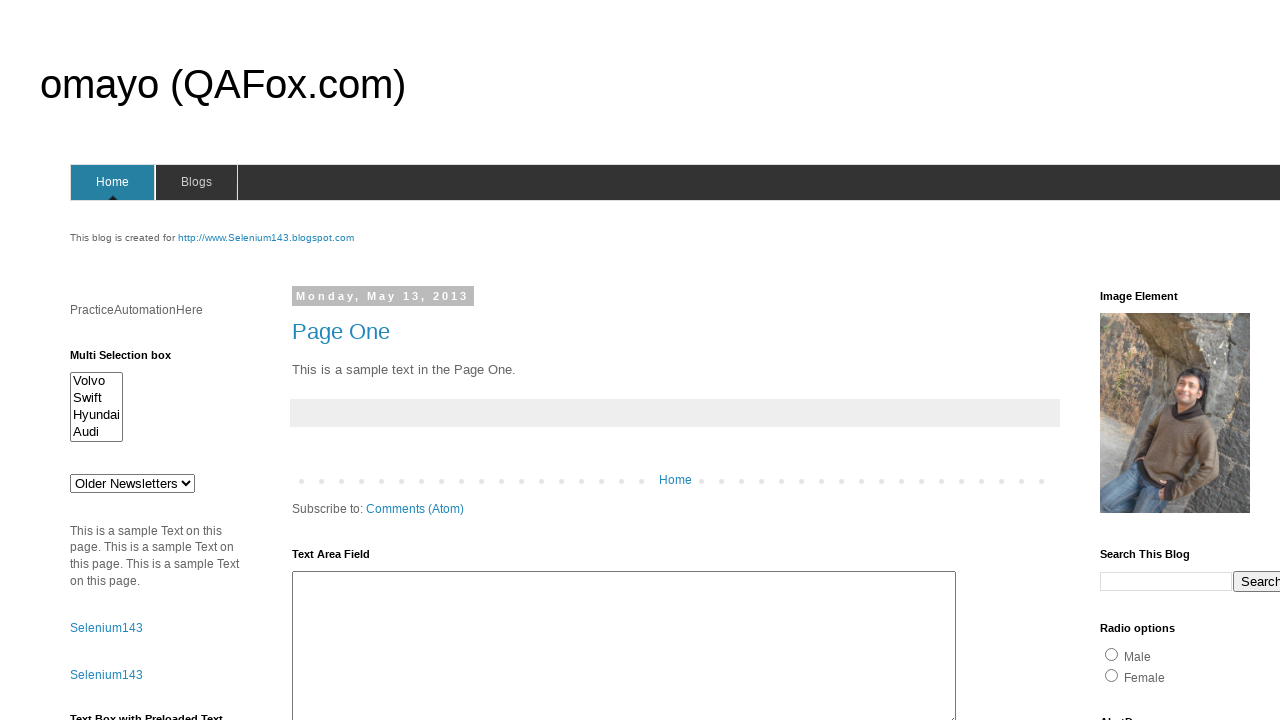

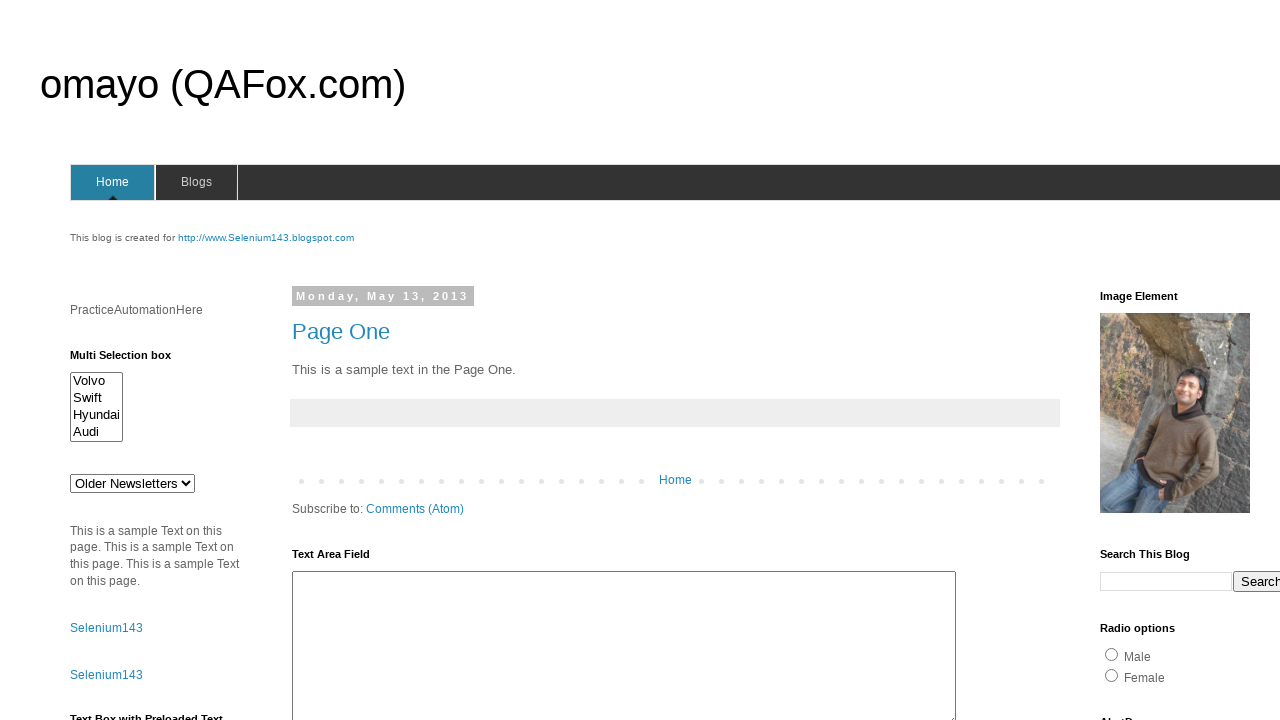